Tests form interaction on a practice automation page by entering a name in a text field and clicking an alert button to trigger a JavaScript alert

Starting URL: https://rahulshettyacademy.com/AutomationPractice/

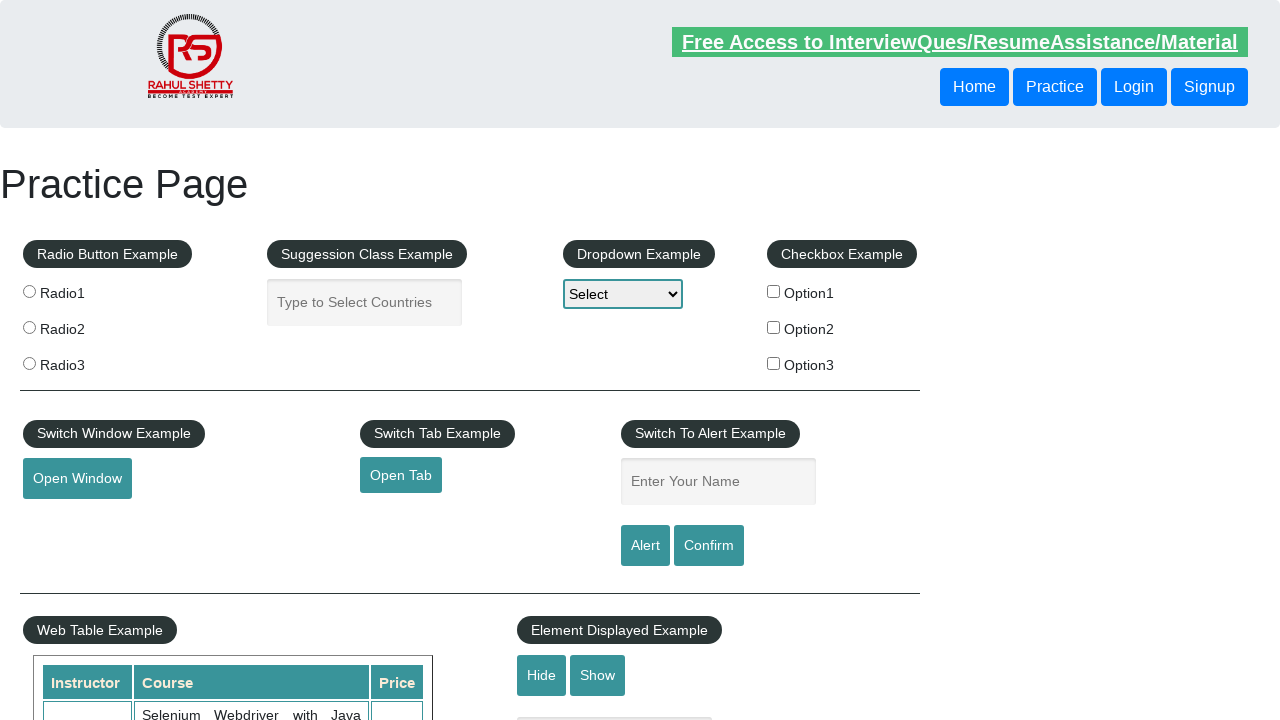

Filled name field with 'Michael Thompson' on #name
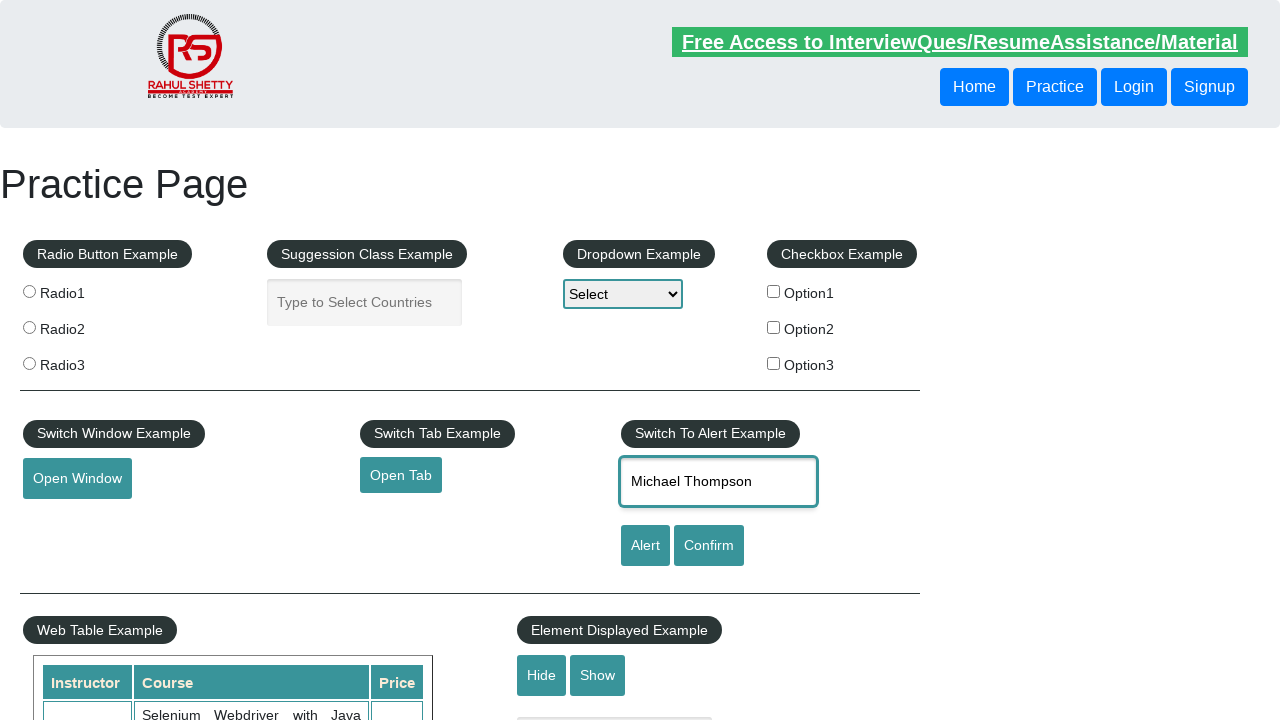

Clicked alert button to trigger JavaScript alert at (645, 546) on #alertbtn
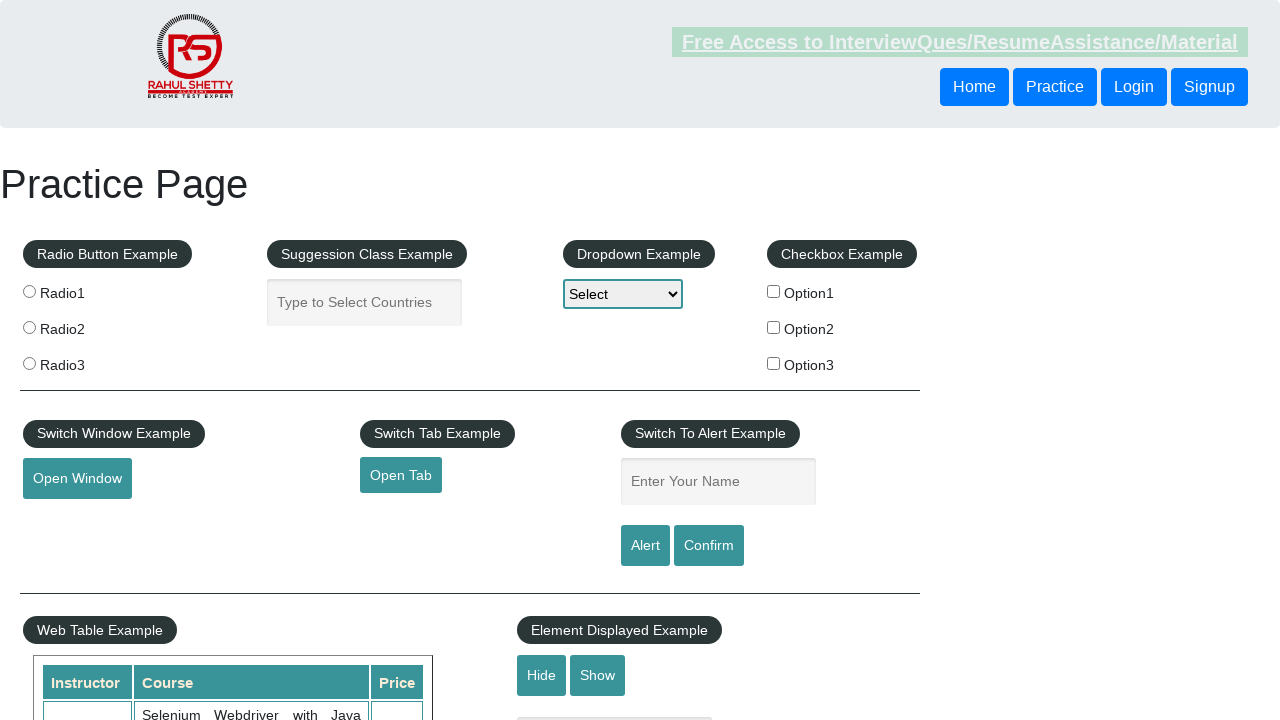

Accepted JavaScript alert dialog
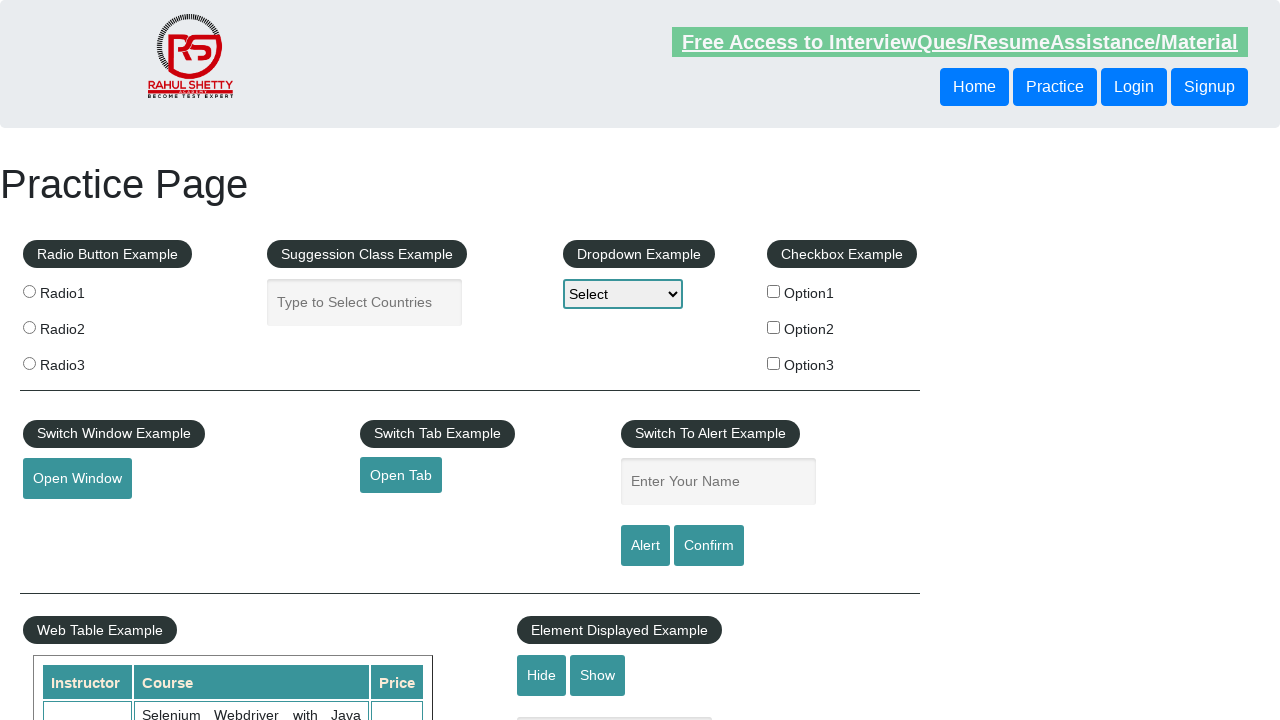

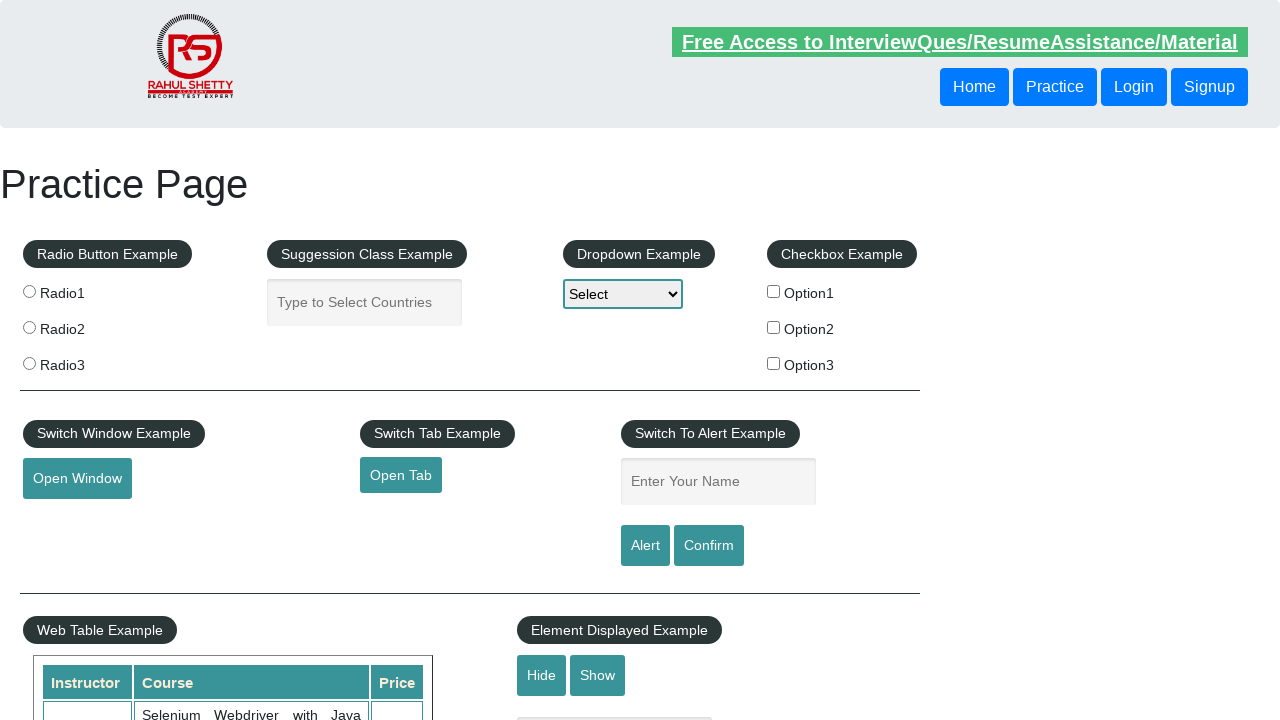